Tests explicit wait functionality by waiting for a price element to display "$100" and then locating the book button on the page.

Starting URL: http://suninjuly.github.io/explicit_wait2.html

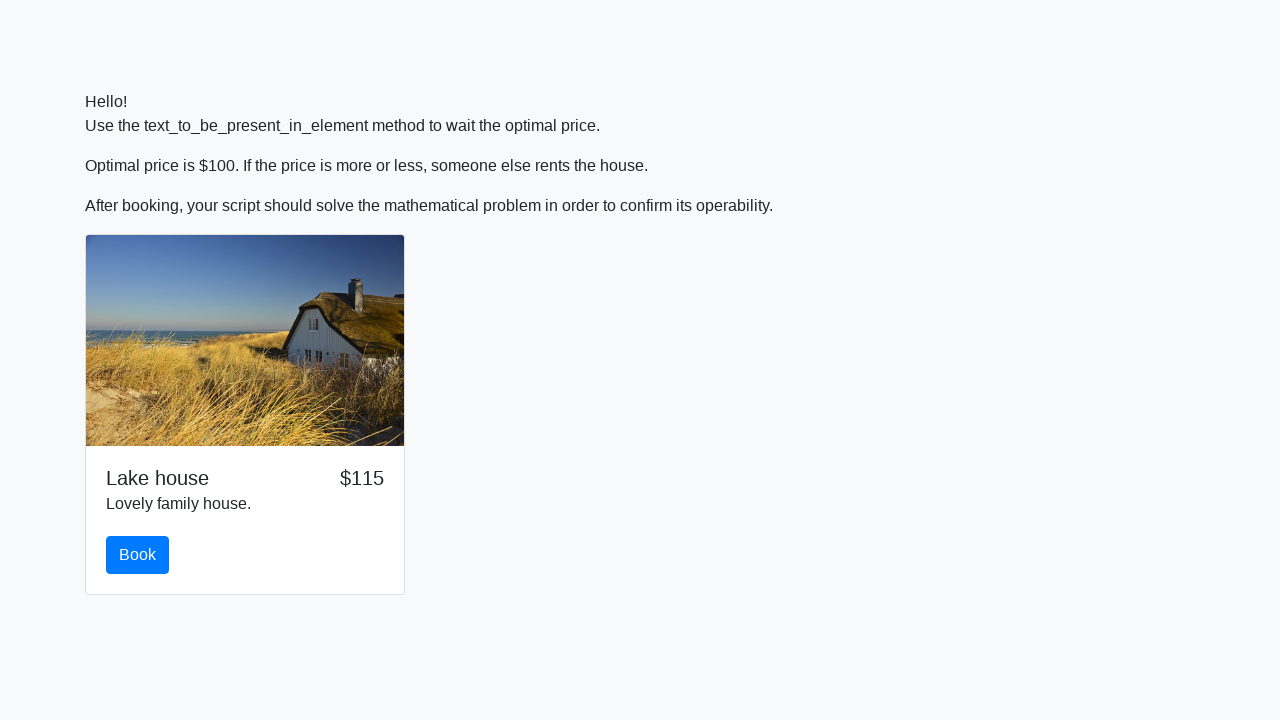

Waited for price element to display '$100'
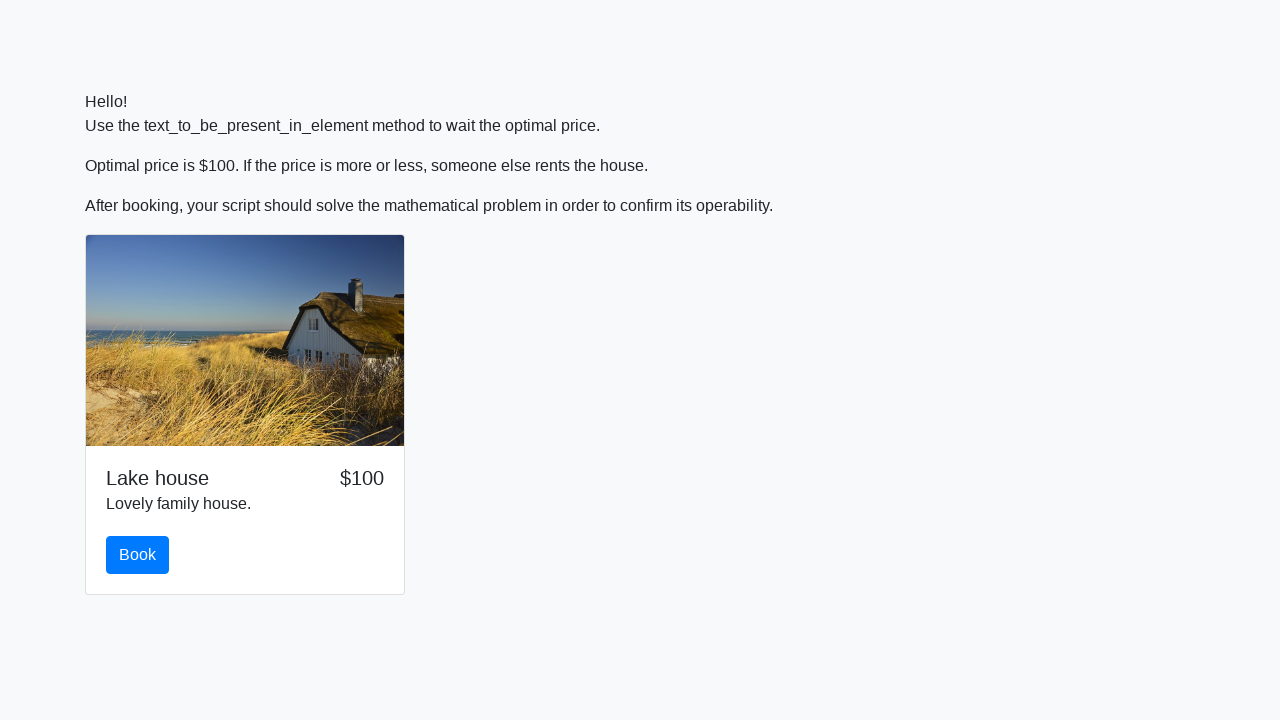

Clicked the book button at (138, 555) on #book
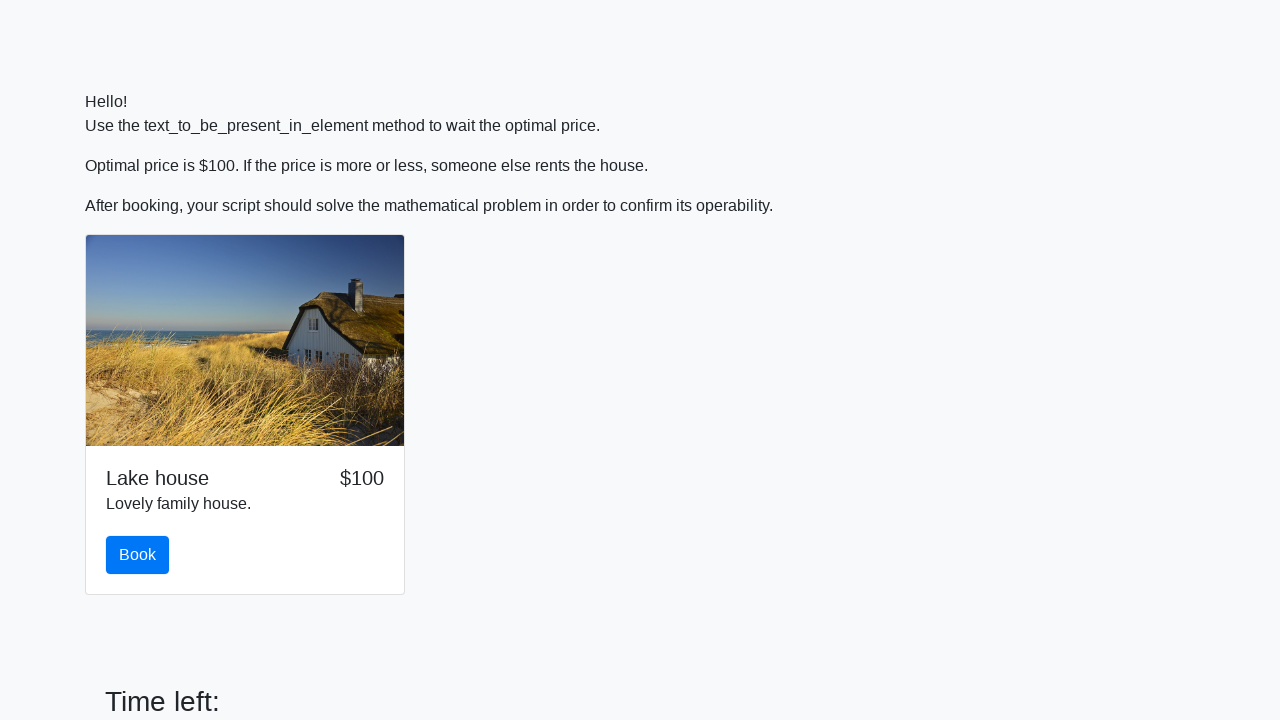

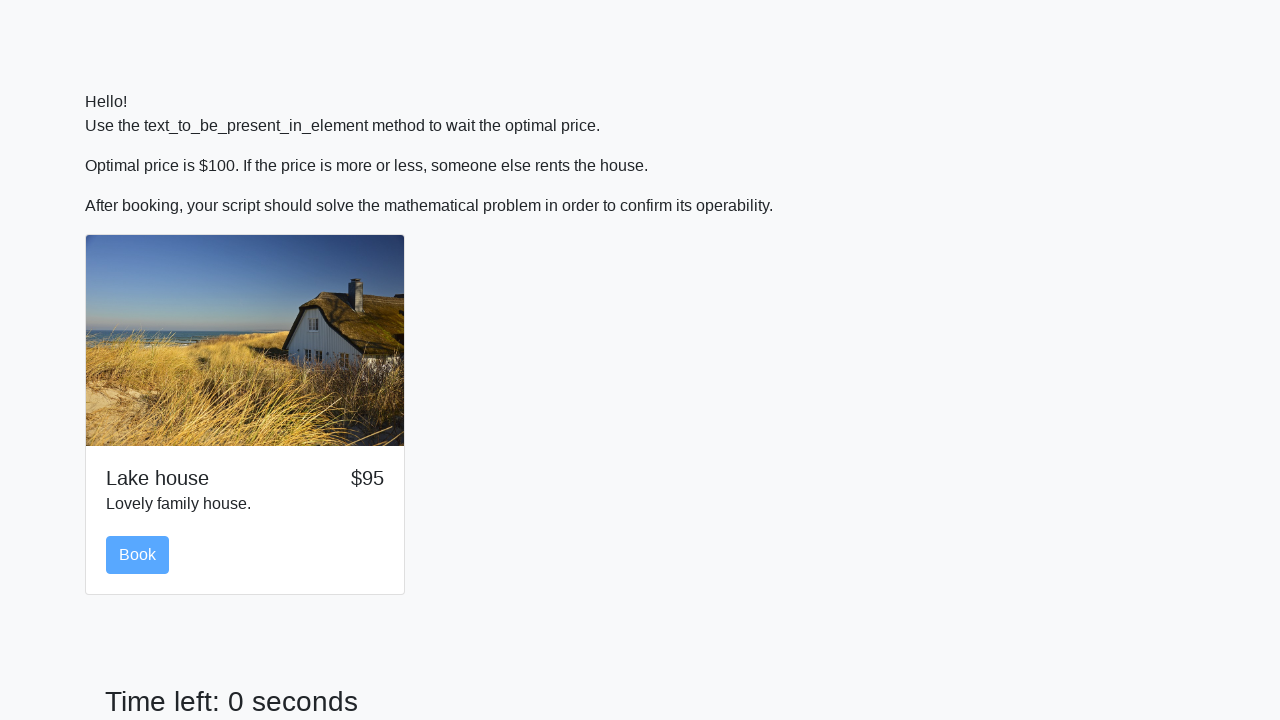